Tests login form functionality by filling username and password fields and submitting the form, then verifies the welcome message

Starting URL: https://training-support.net/webelements/login-form/

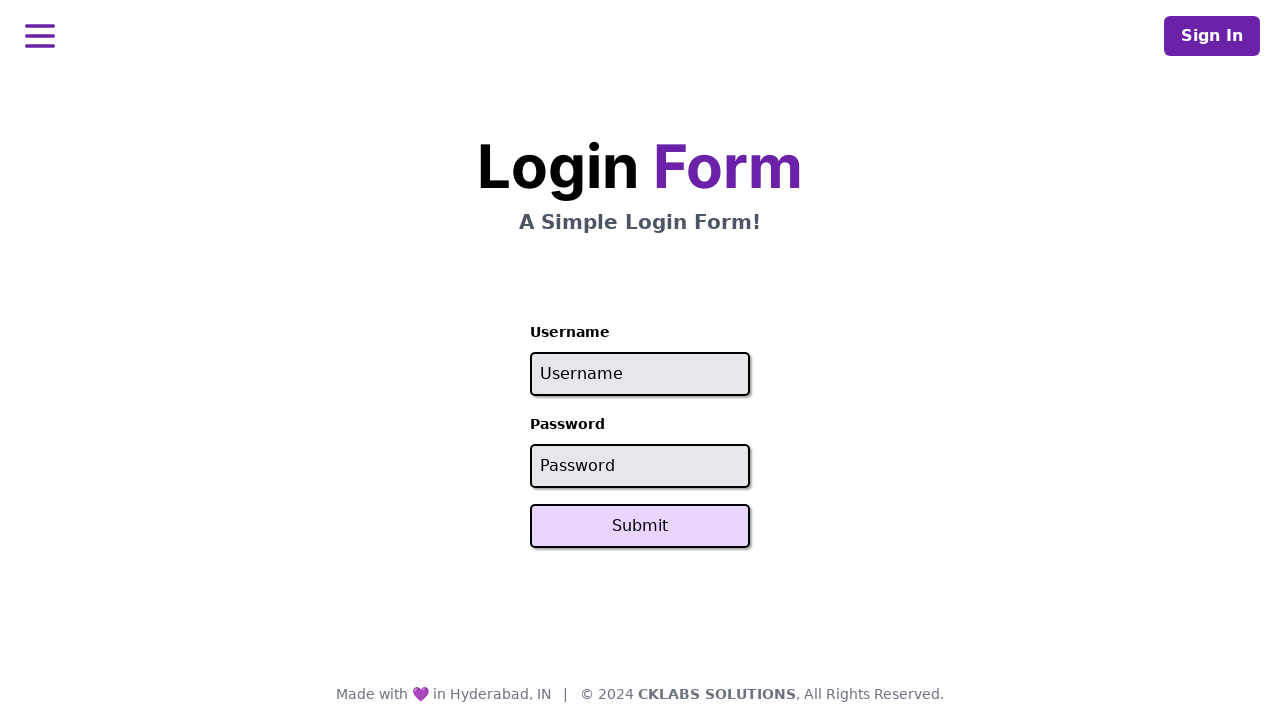

Filled username field with 'admin' on #username
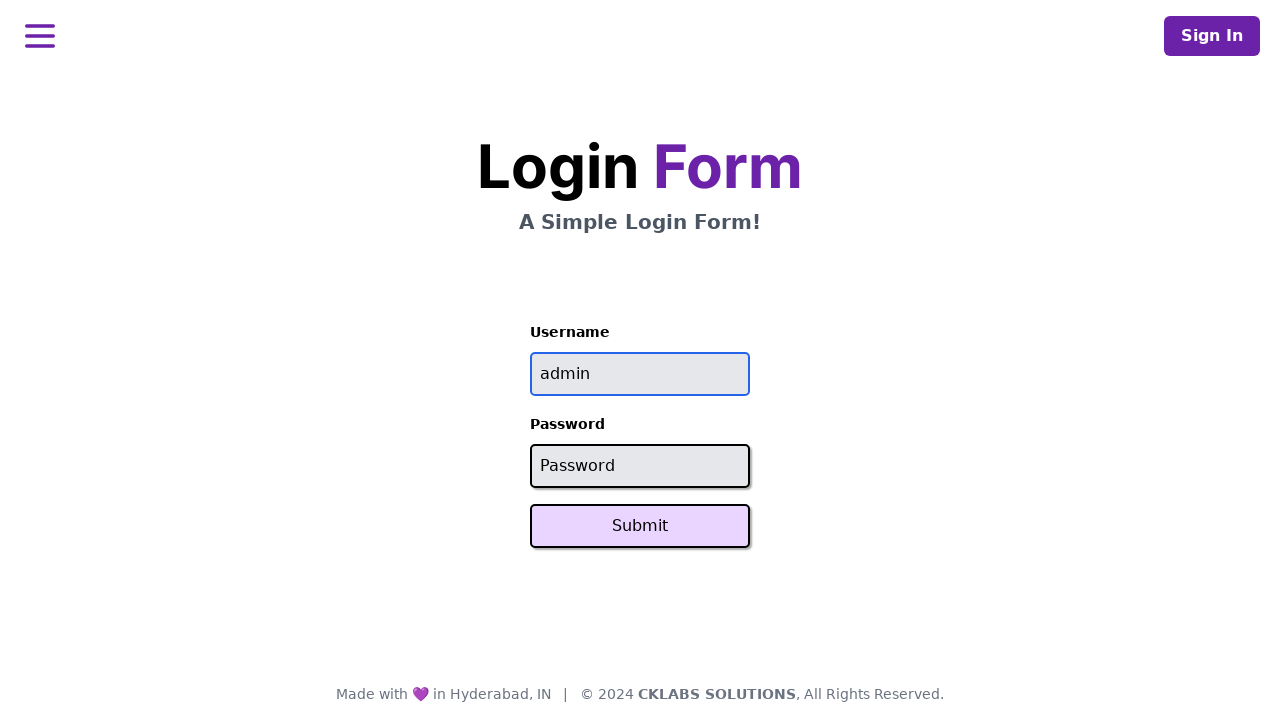

Filled password field with 'password' on #password
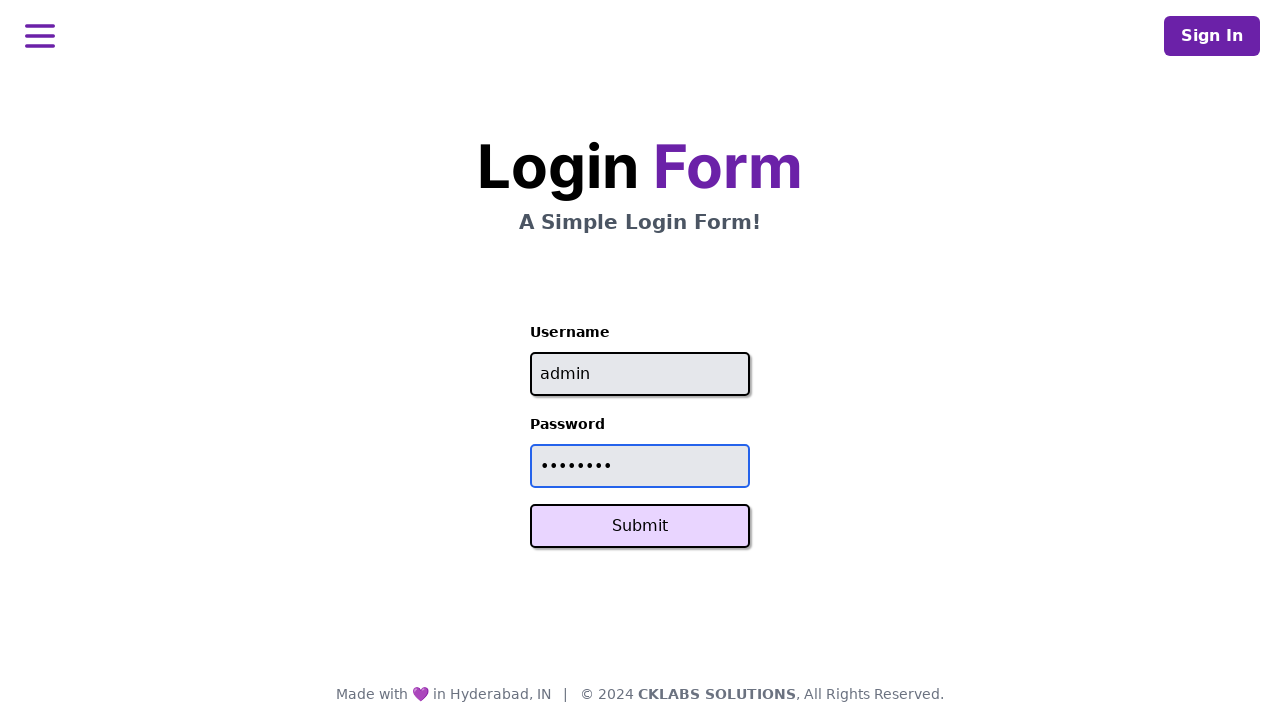

Clicked submit button to log in at (640, 526) on button:has-text('Submit')
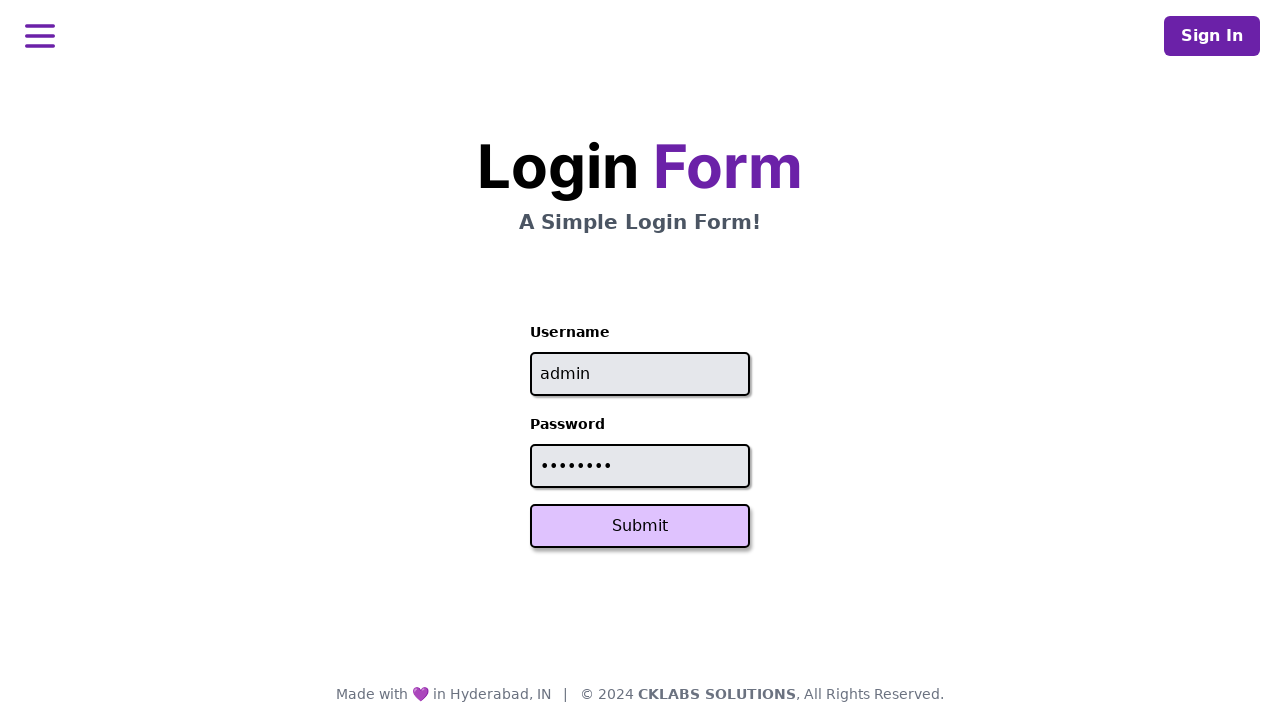

Welcome message element loaded
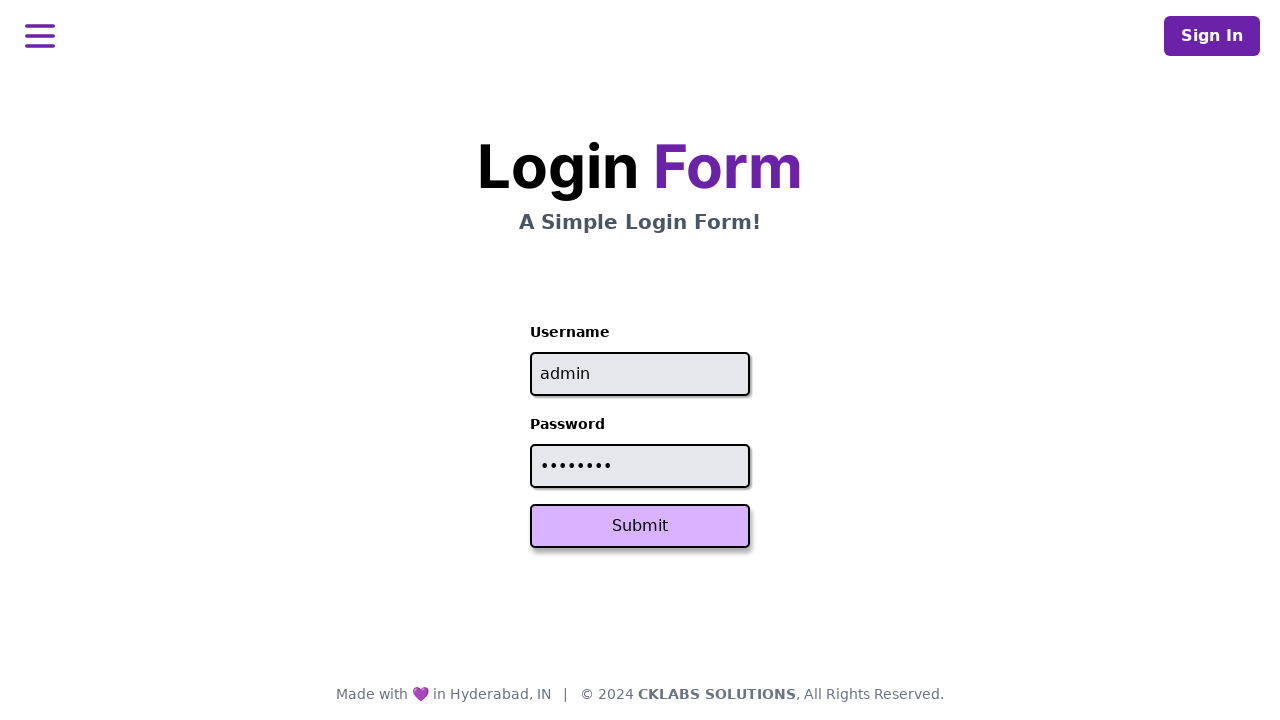

Retrieved welcome message text content
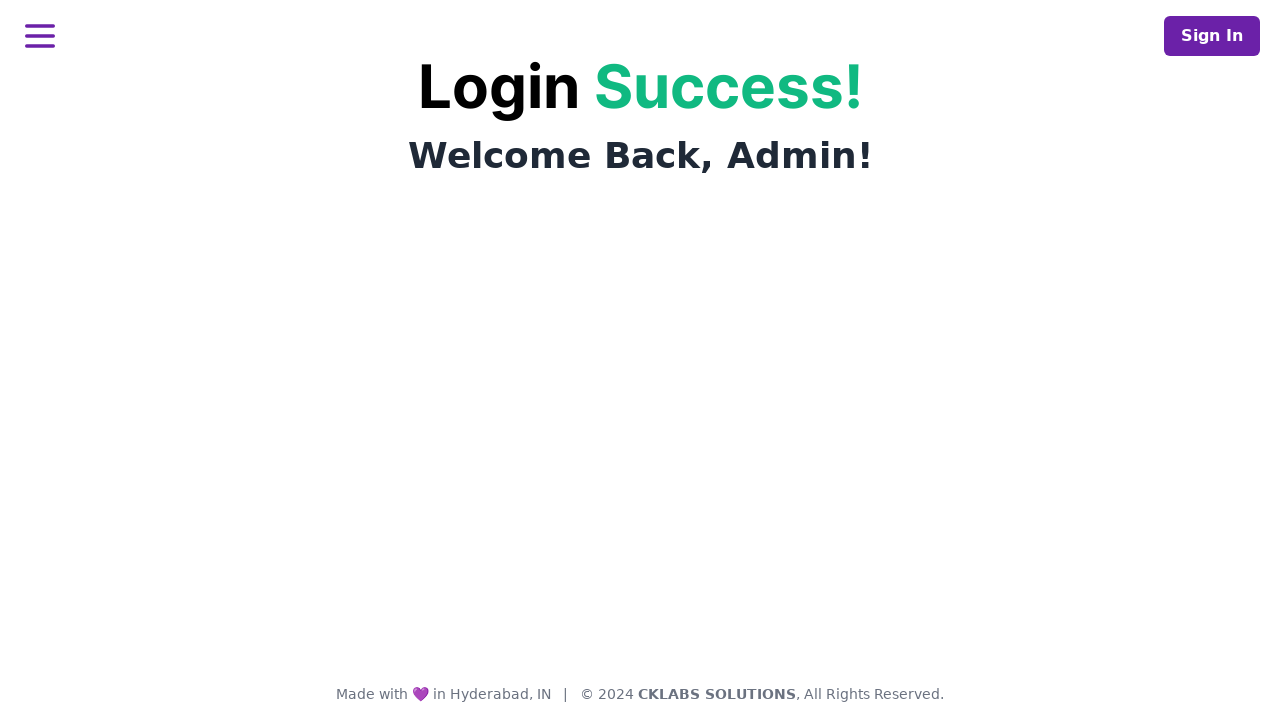

Verified welcome message is 'Welcome Back, Admin!'
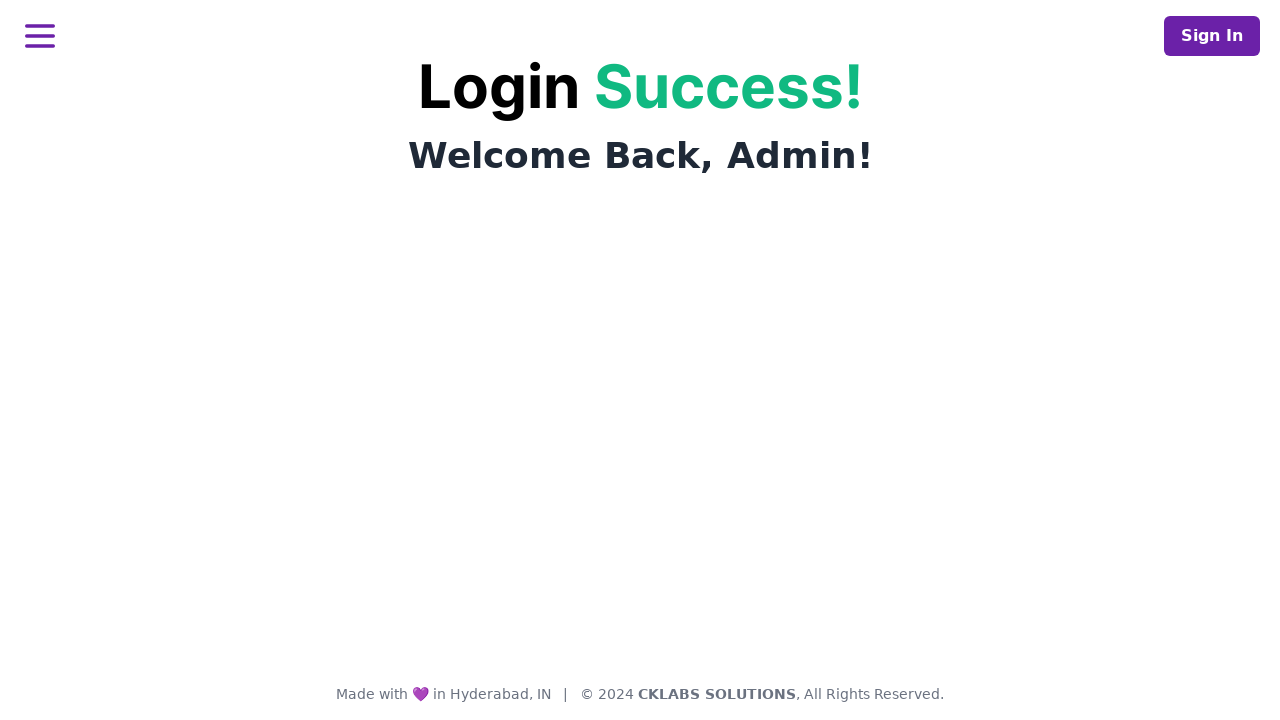

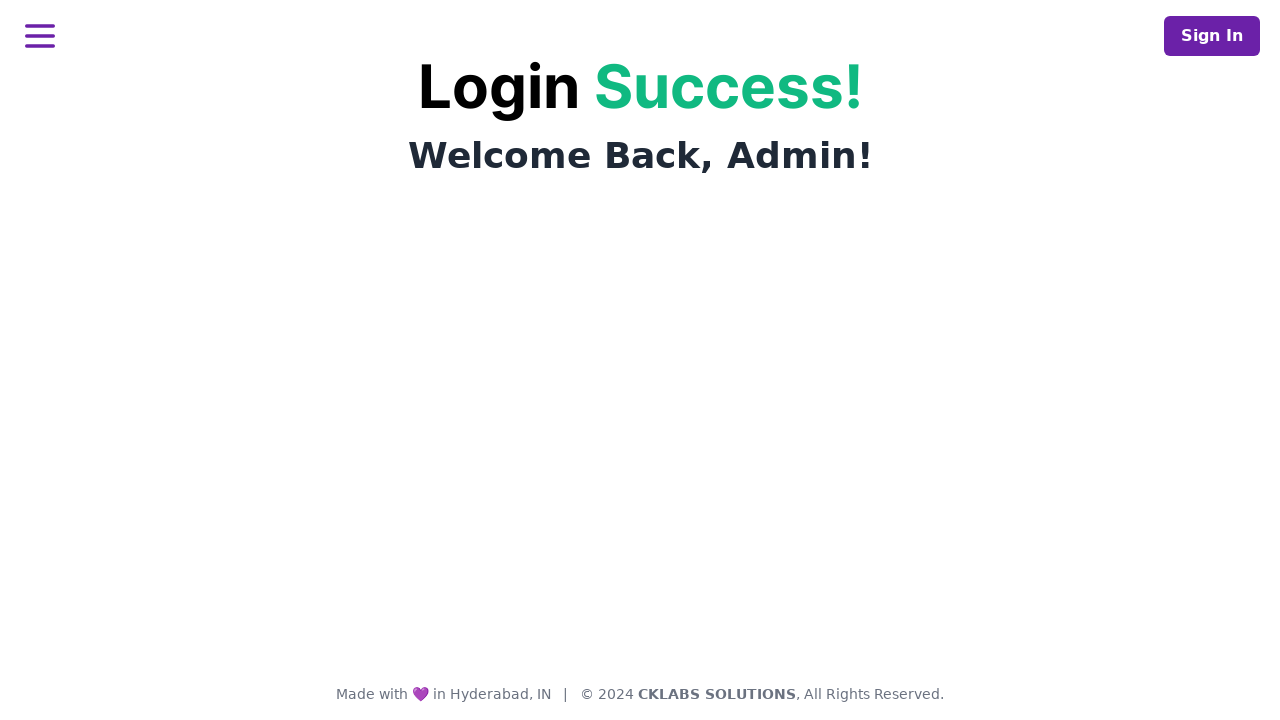